Tests GitHub's advanced search form by filling in search term, repository owner, date filter, and language selection, then submitting the form to perform a search.

Starting URL: https://github.com/search/advanced

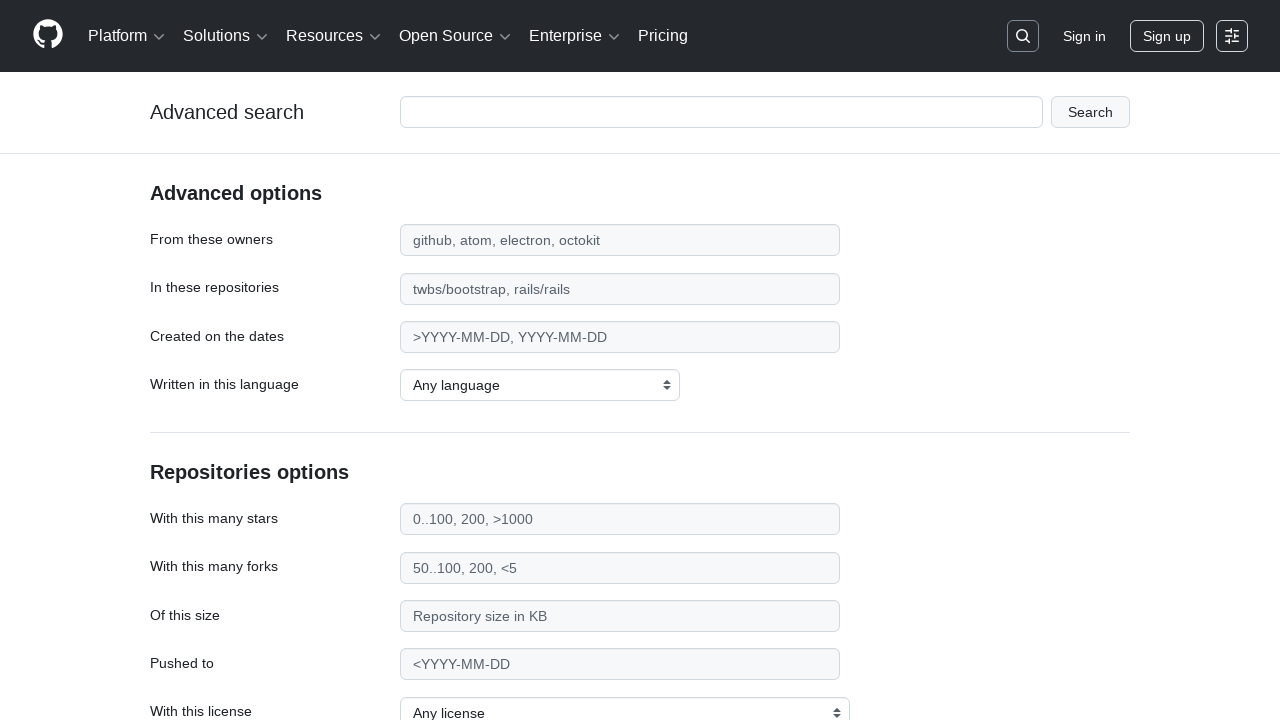

Filled search term field with 'playwright-testing' on #adv_code_search input.js-advanced-search-input
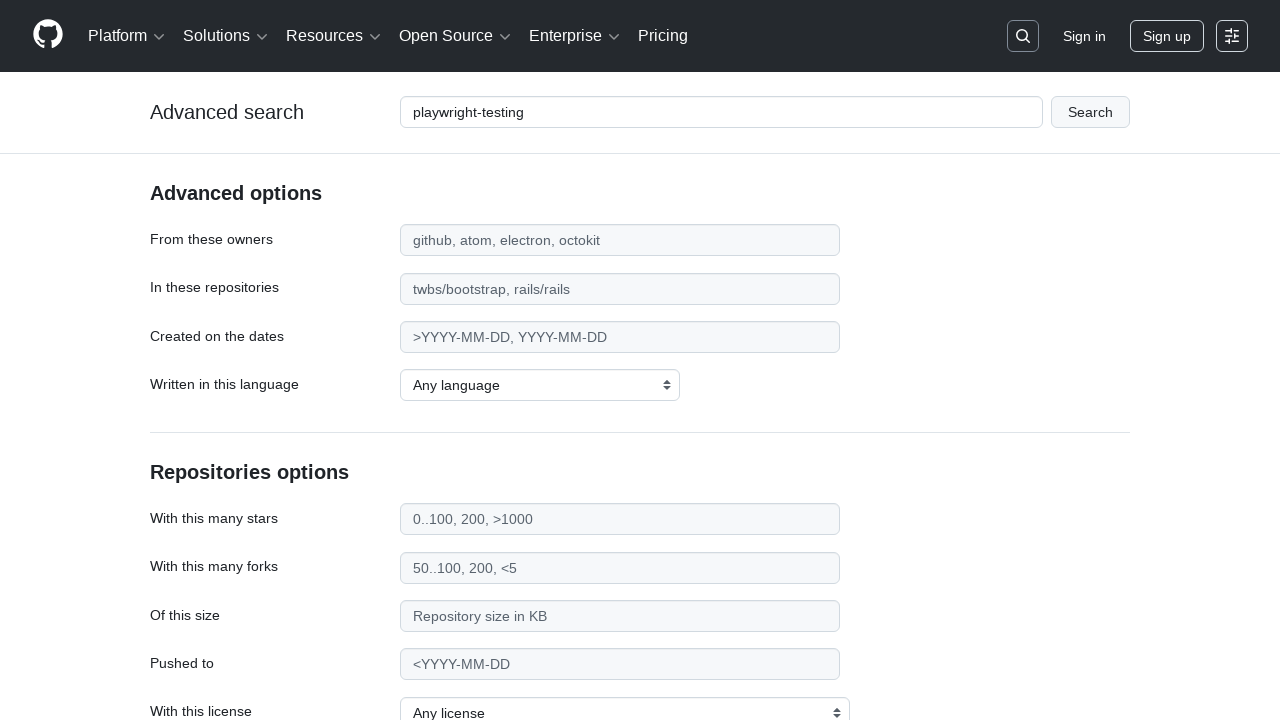

Filled repository owner field with 'microsoft' on #search_from
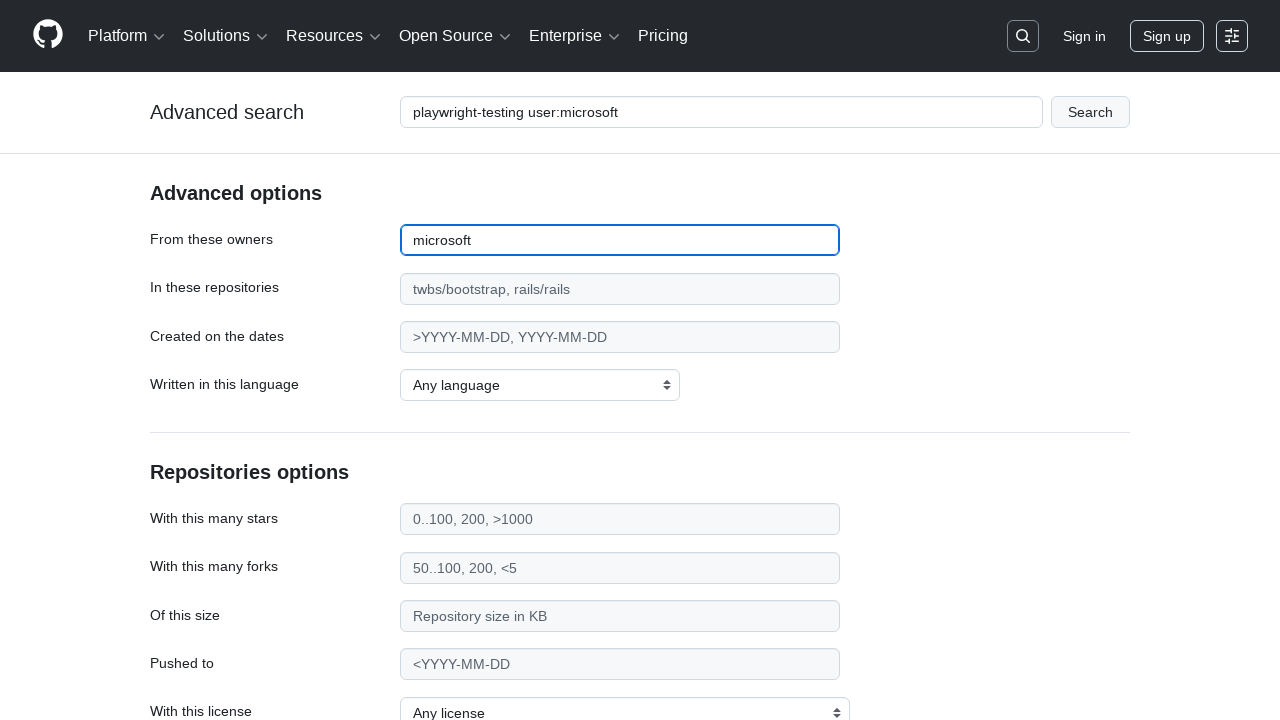

Filled date filter field with '>2020' on #search_date
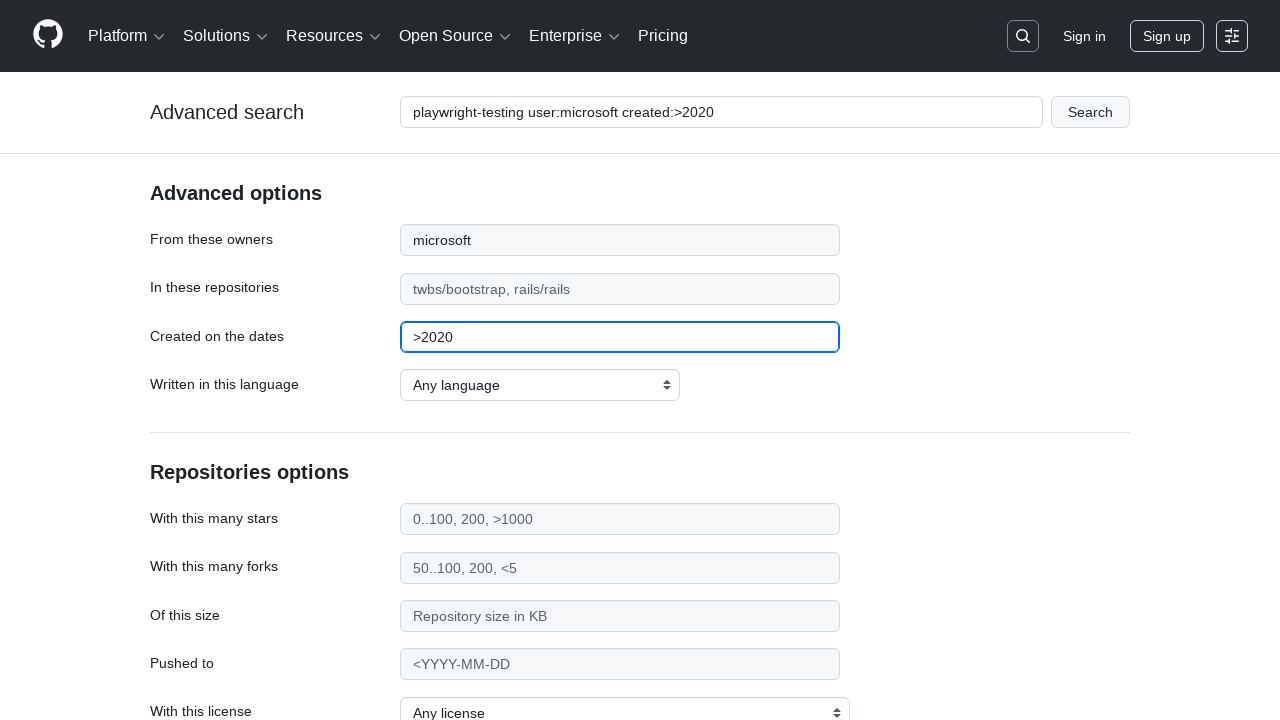

Selected 'TypeScript' from programming language dropdown on select#search_language
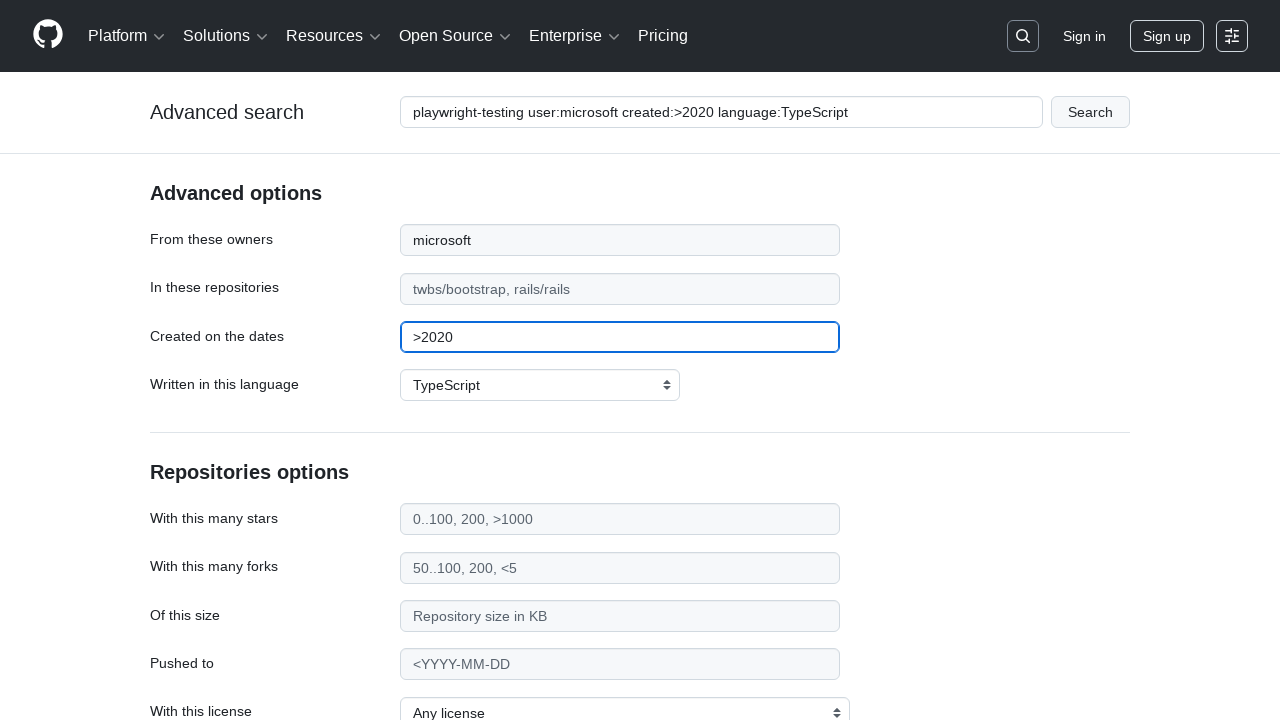

Clicked submit button to perform advanced search at (1090, 112) on #adv_code_search button[type="submit"]
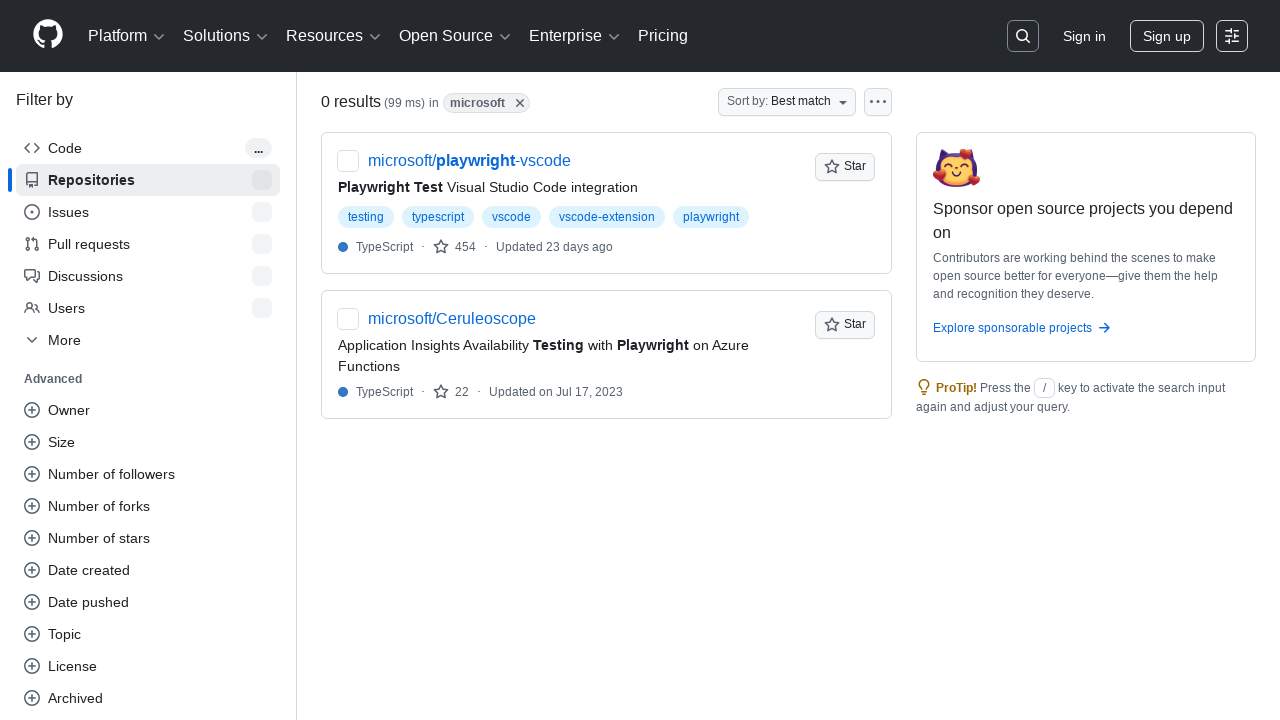

Search results page loaded successfully
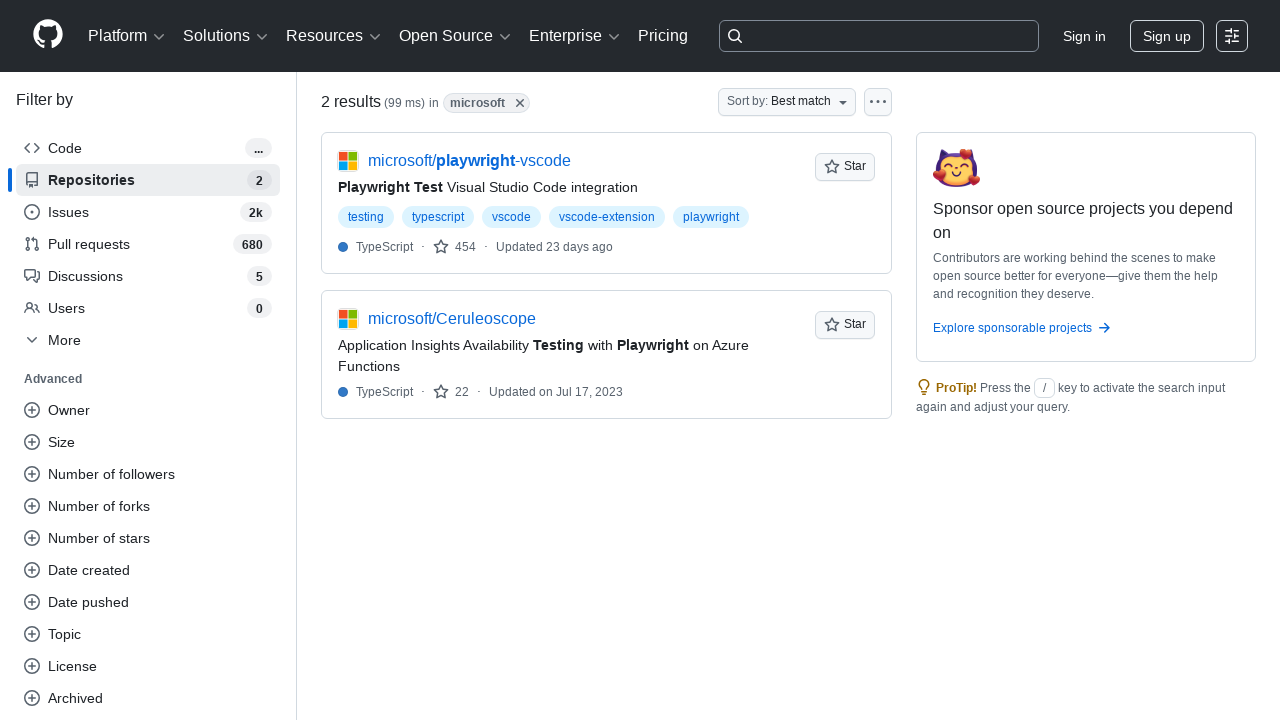

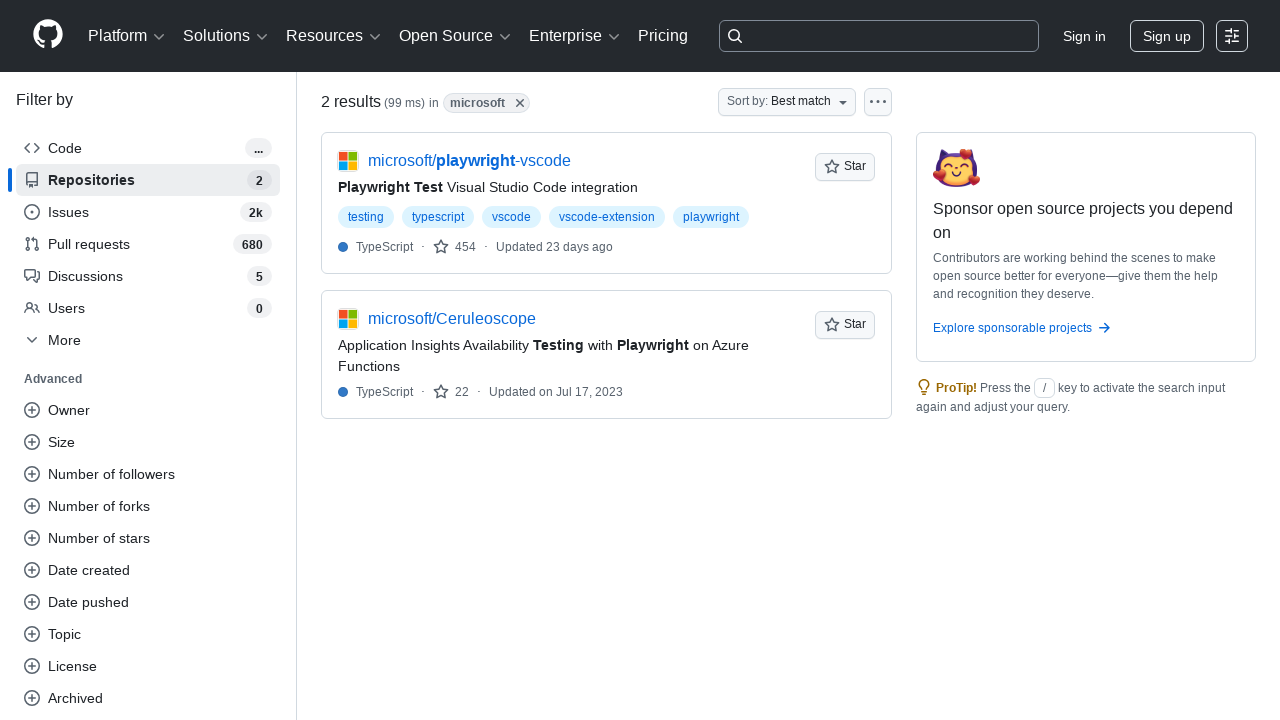